Tests a text input form by entering text into a textarea field and submitting the form

Starting URL: https://suninjuly.github.io/text_input_task.html

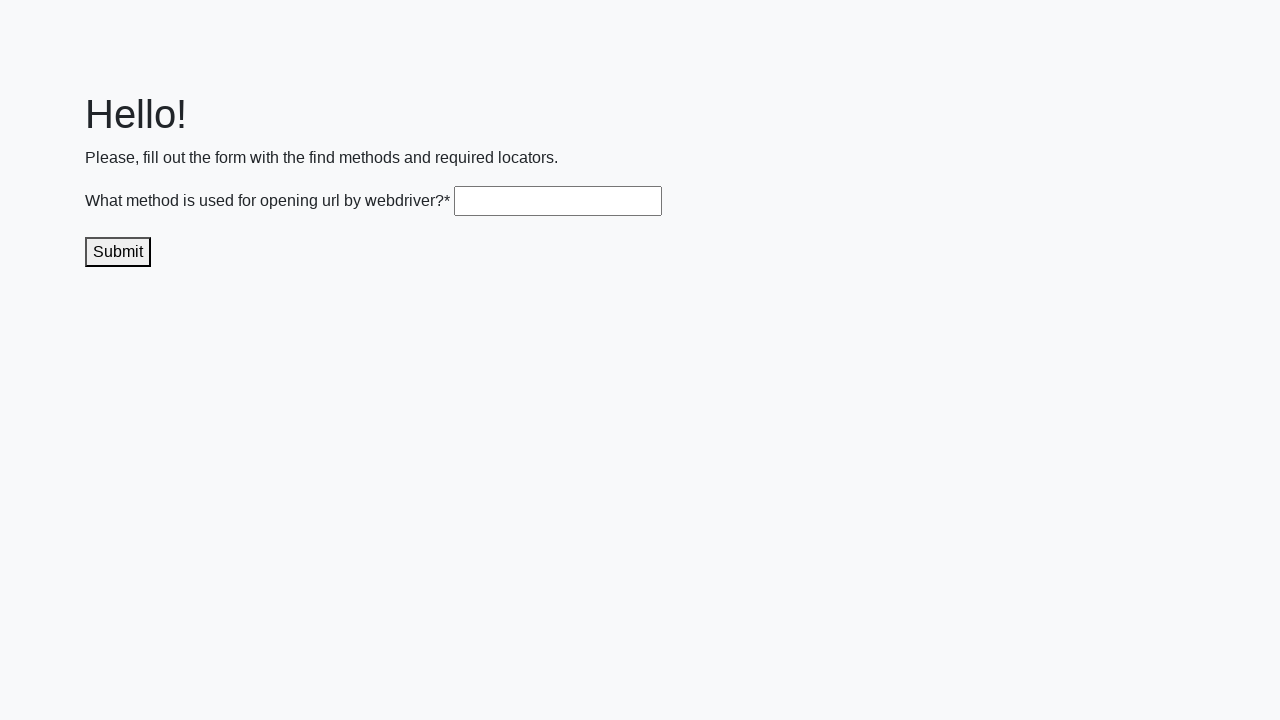

Filled textarea field with 'get()' on .textarea
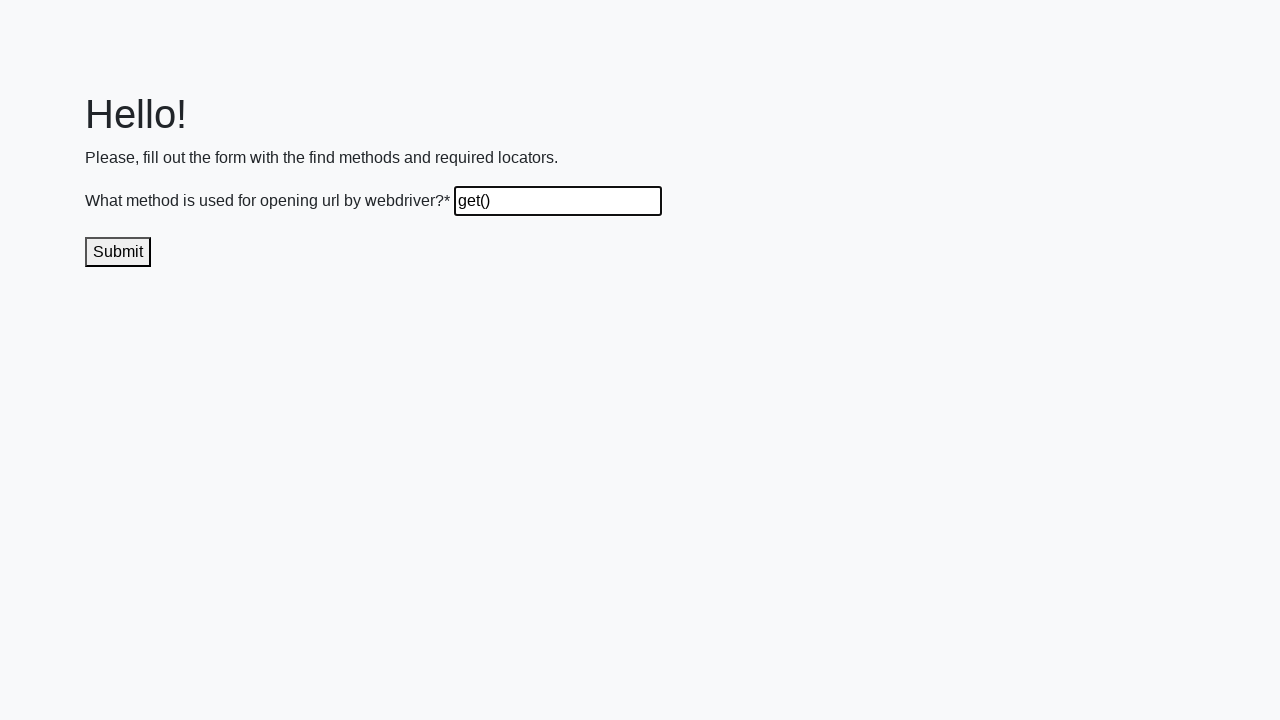

Clicked the submit button at (118, 252) on .submit-submission
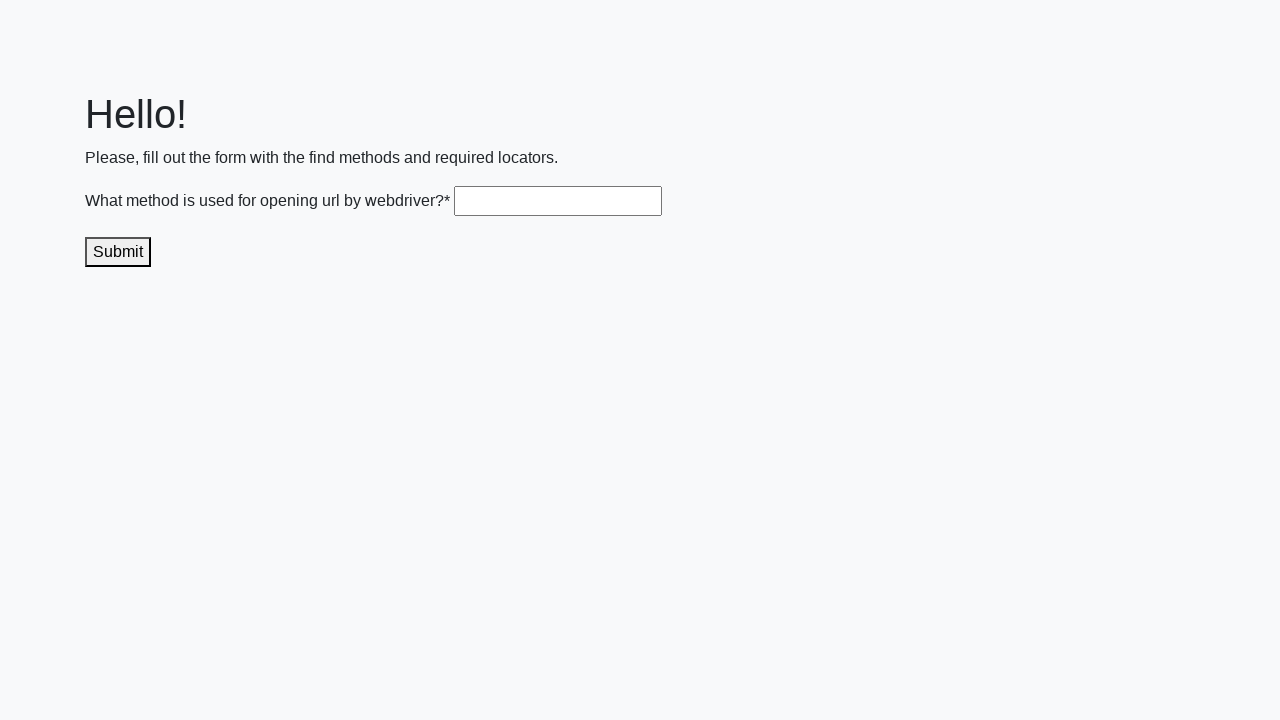

Waited for form submission to complete
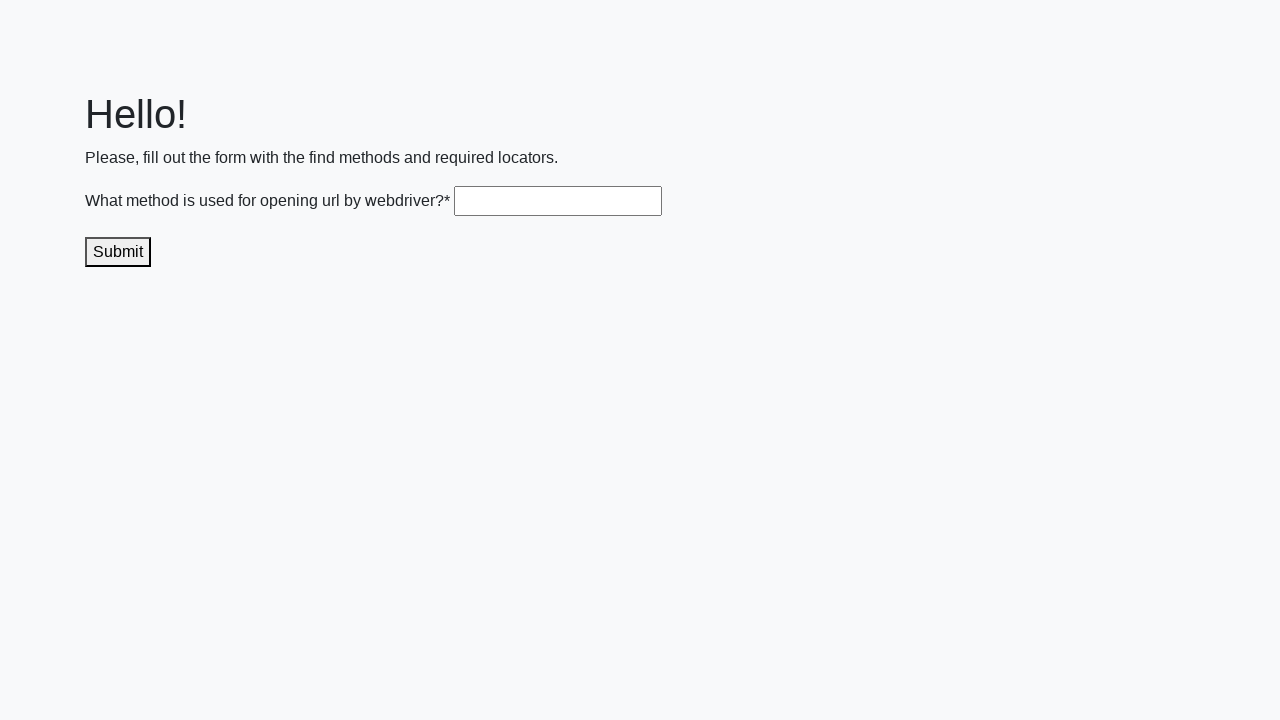

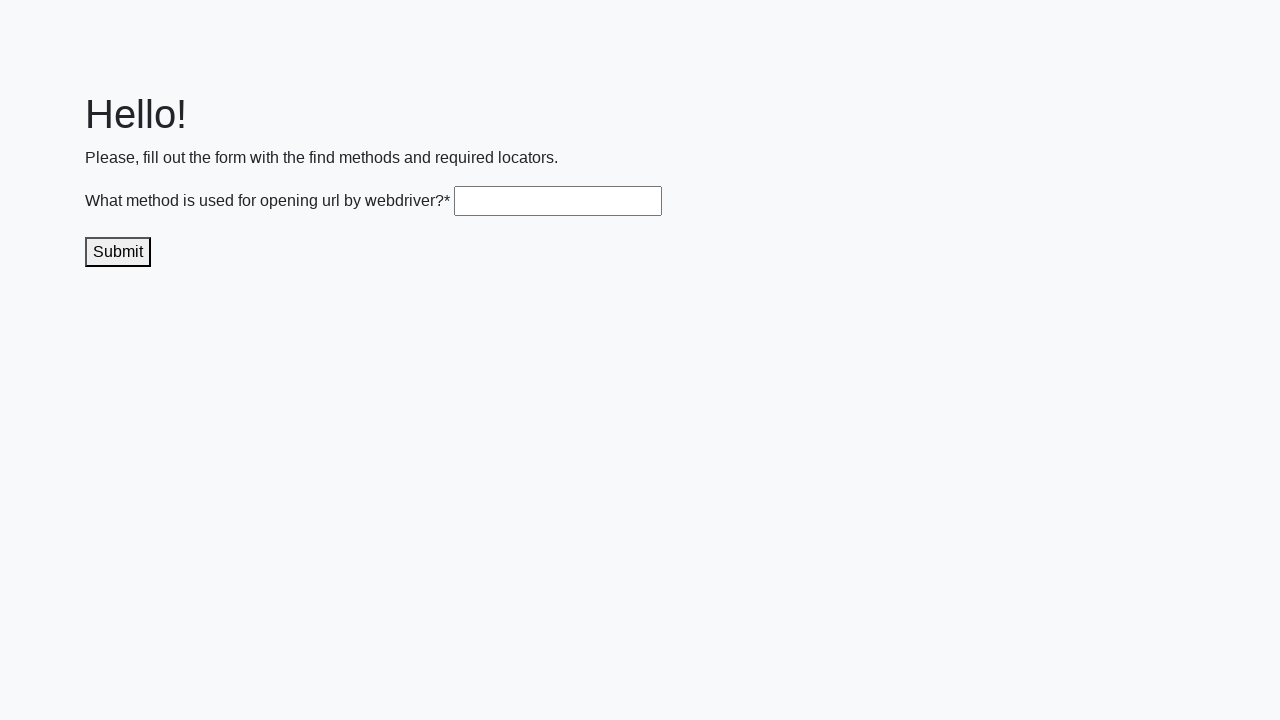